Tests that navigating to a SAAS application URL redirects to the login page and verifies the login element is visible

Starting URL: https://trans.qa.17u.cn/saas

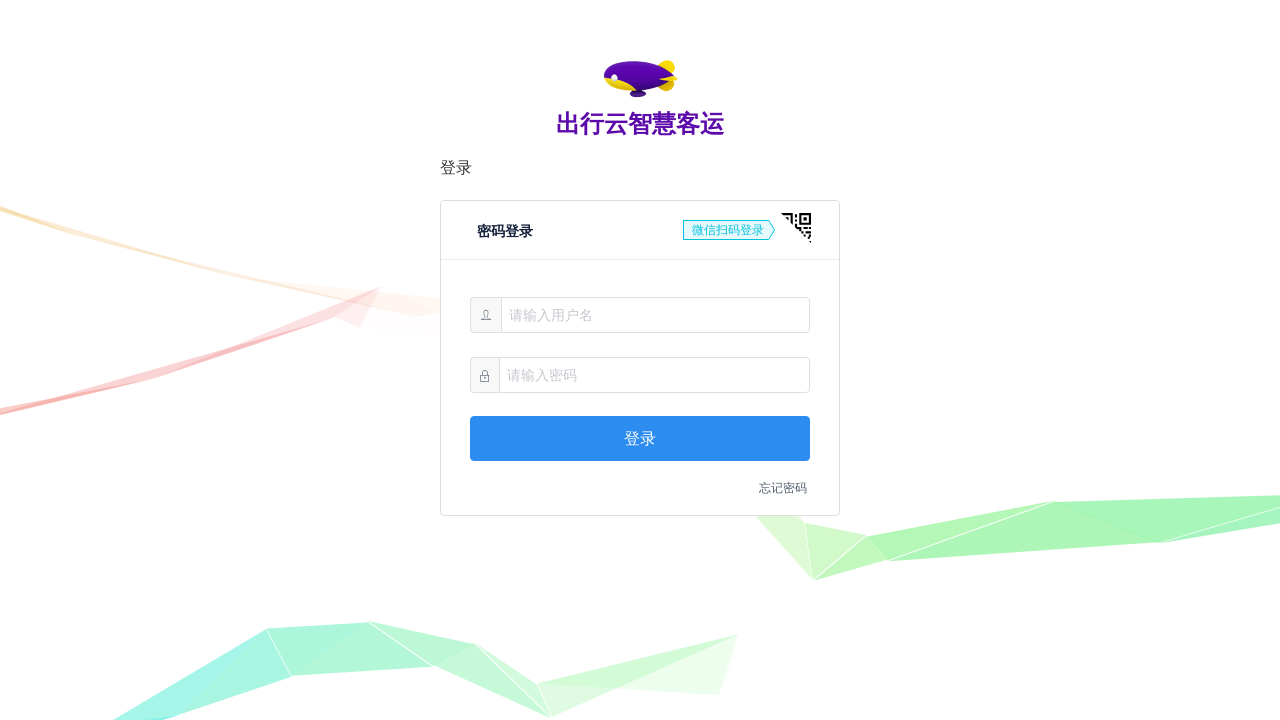

Set viewport size to 1920x1080
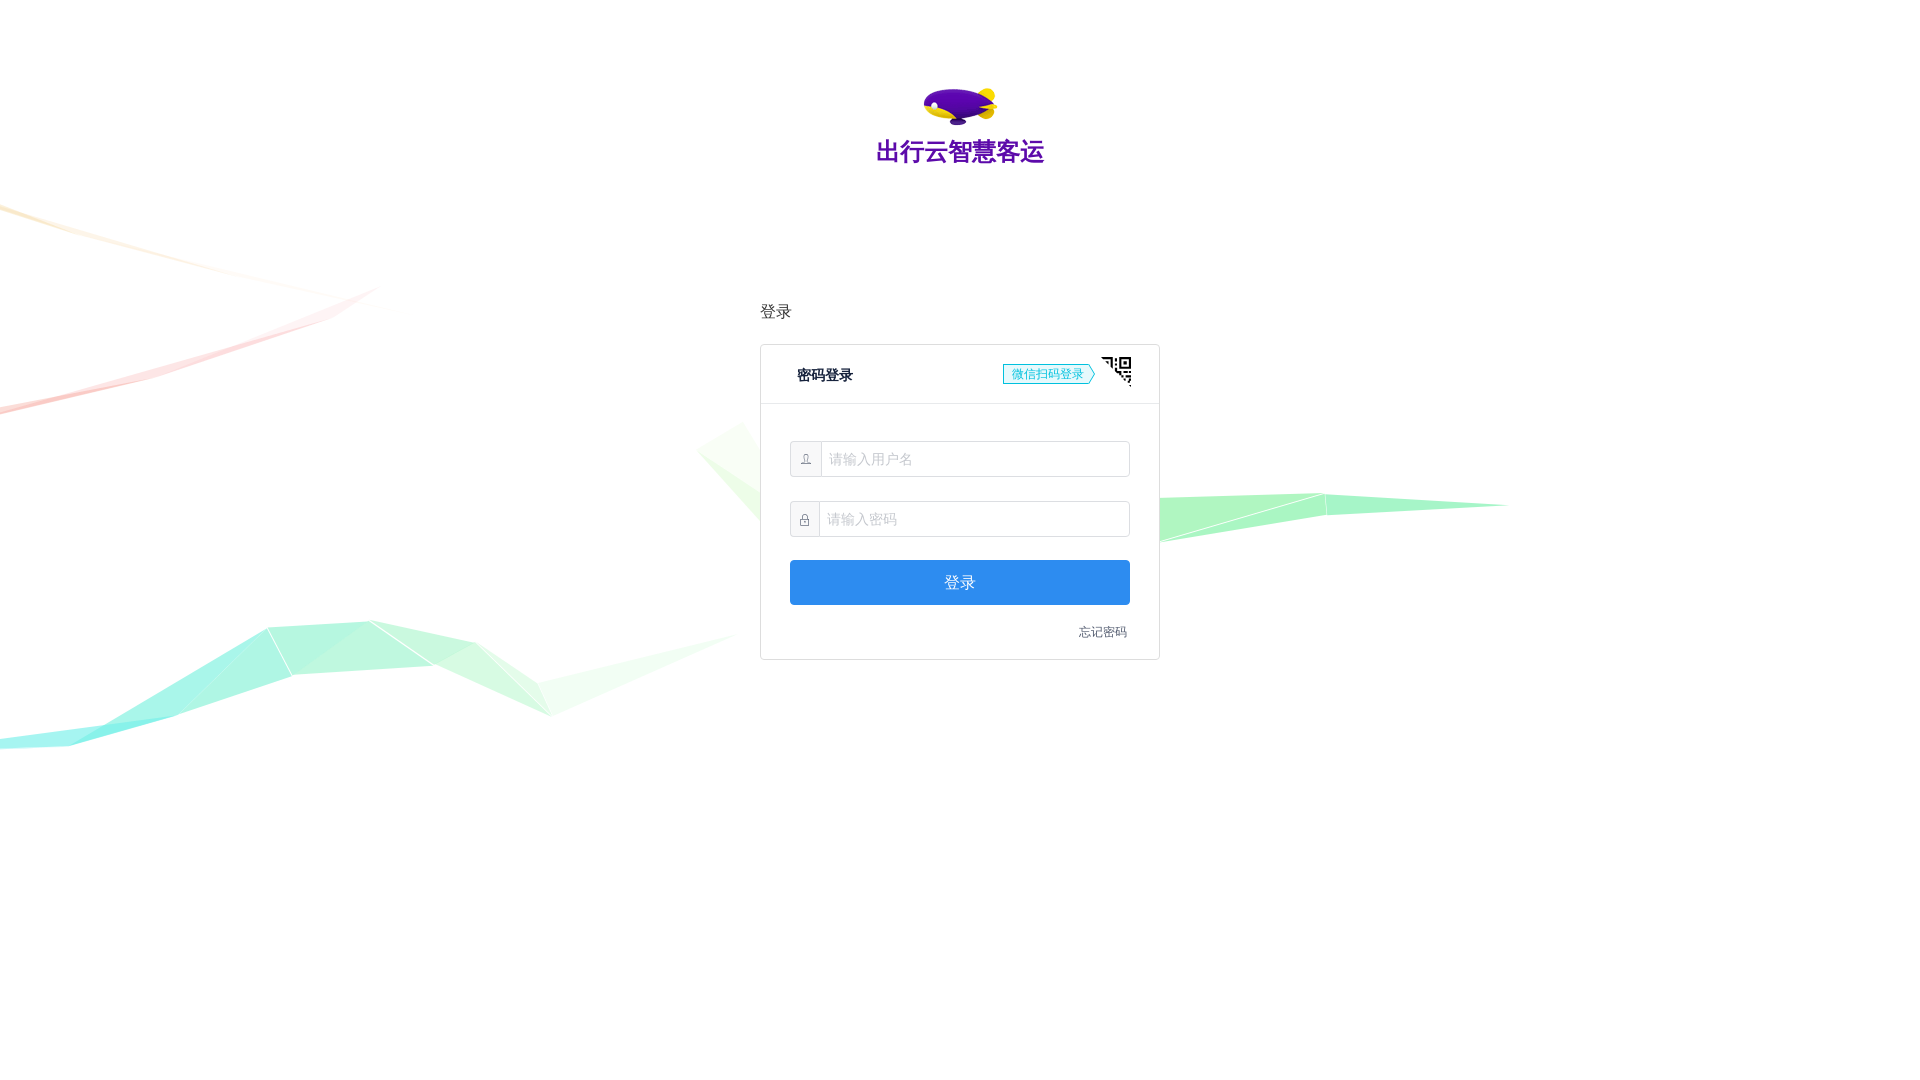

Login element became visible
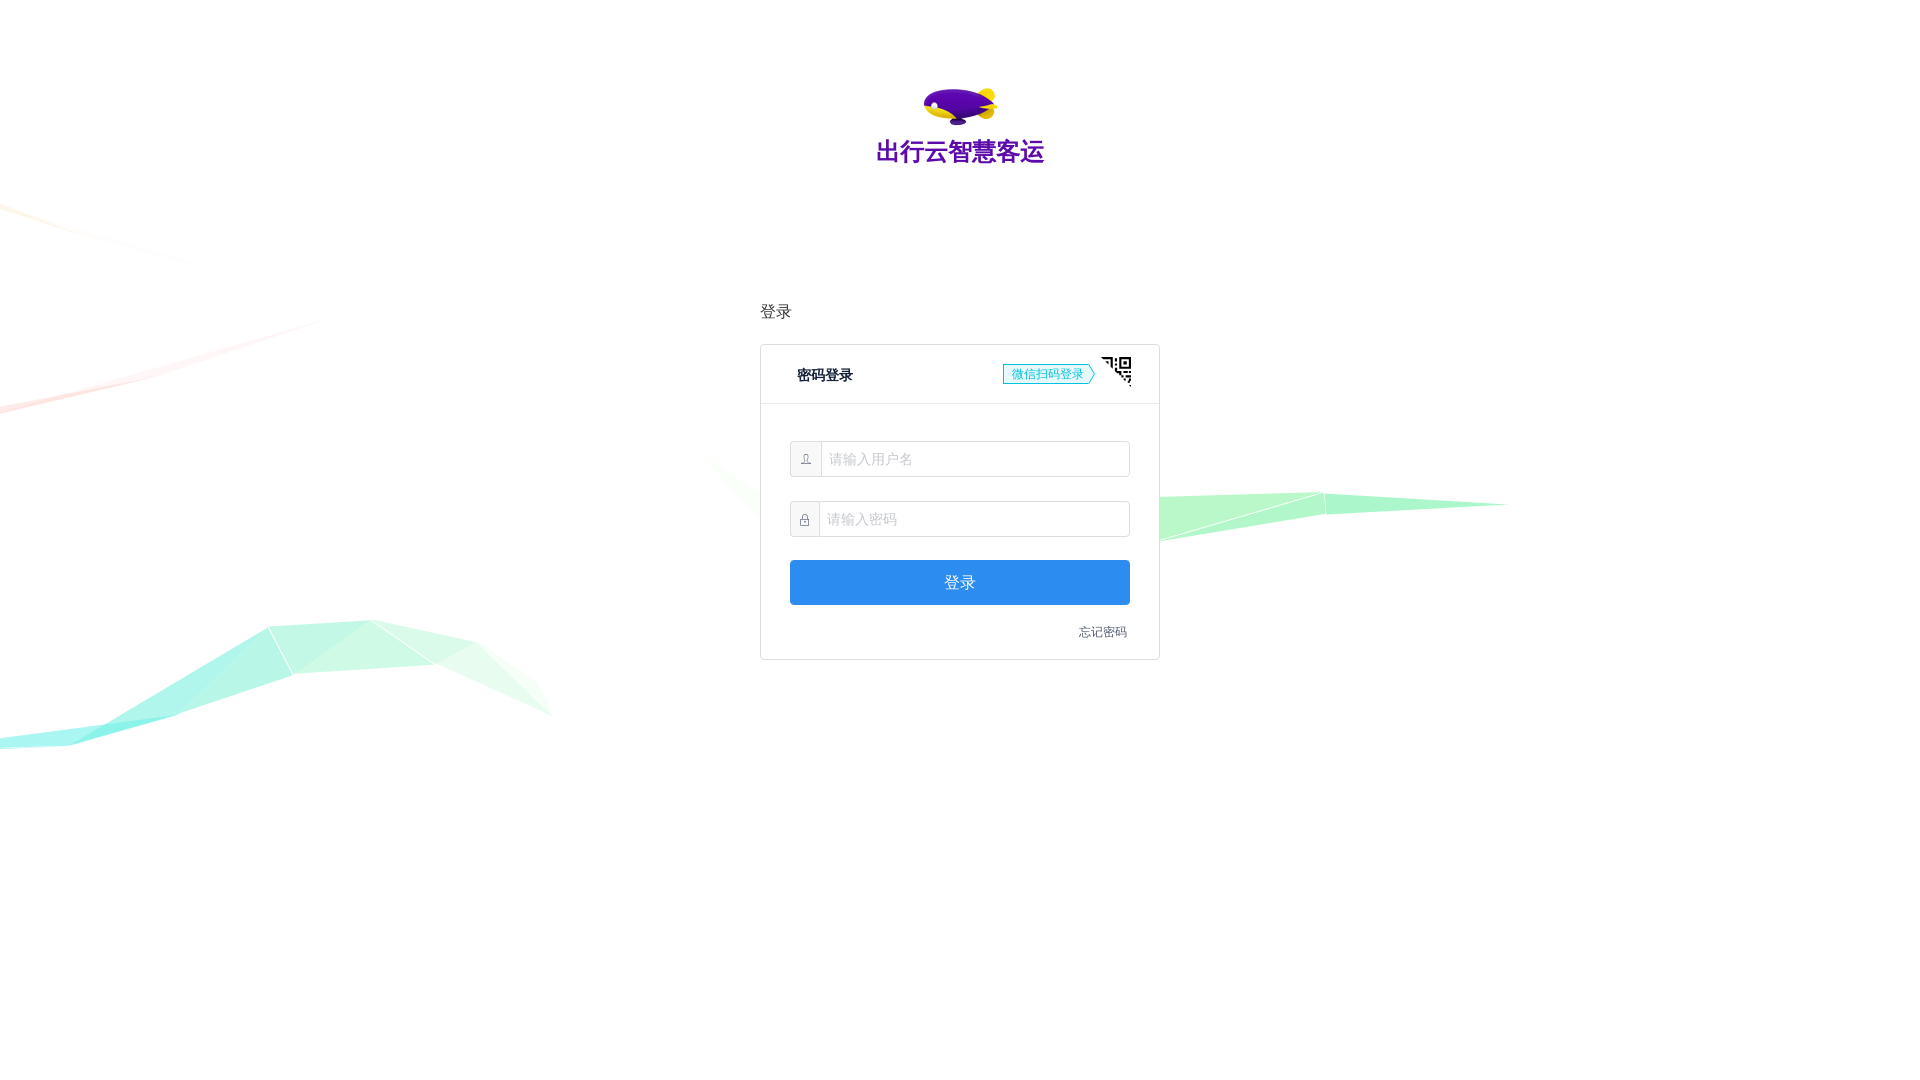

Verified that URL contains '/saas/login' path
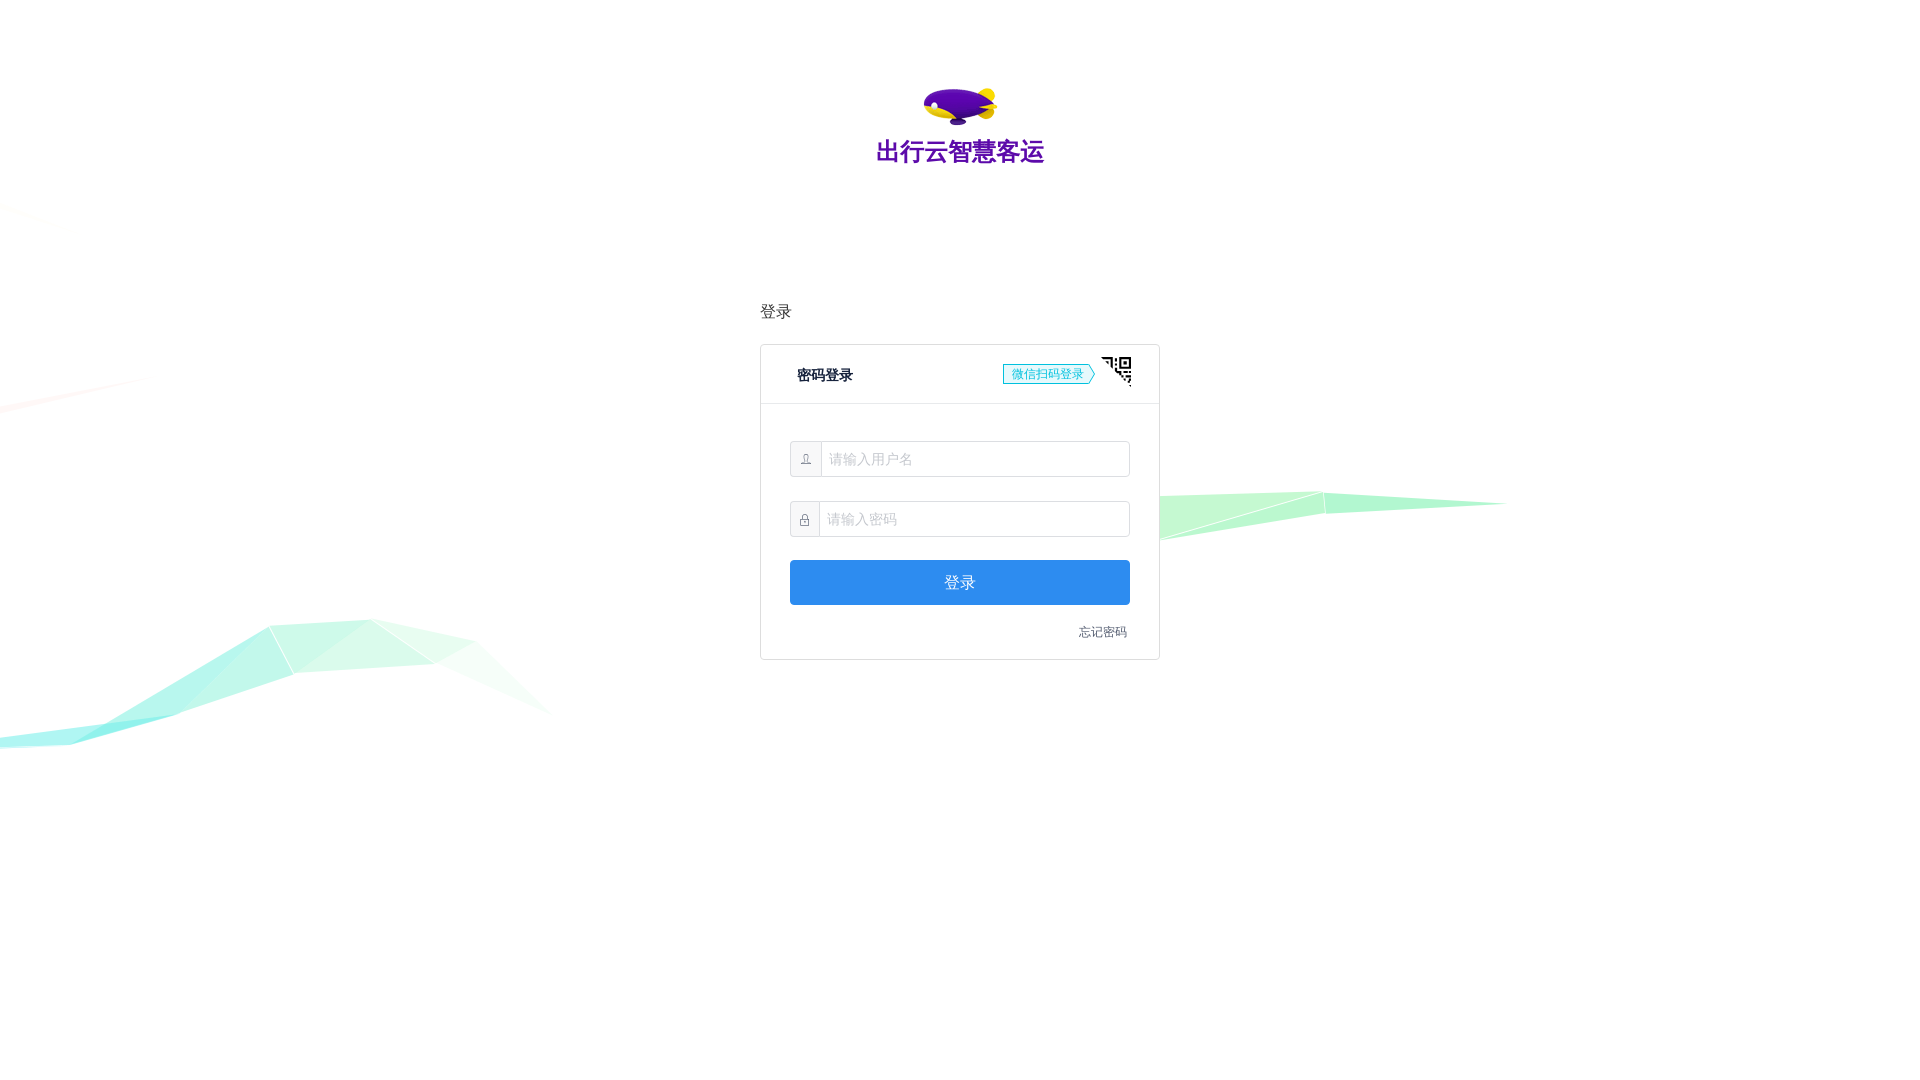

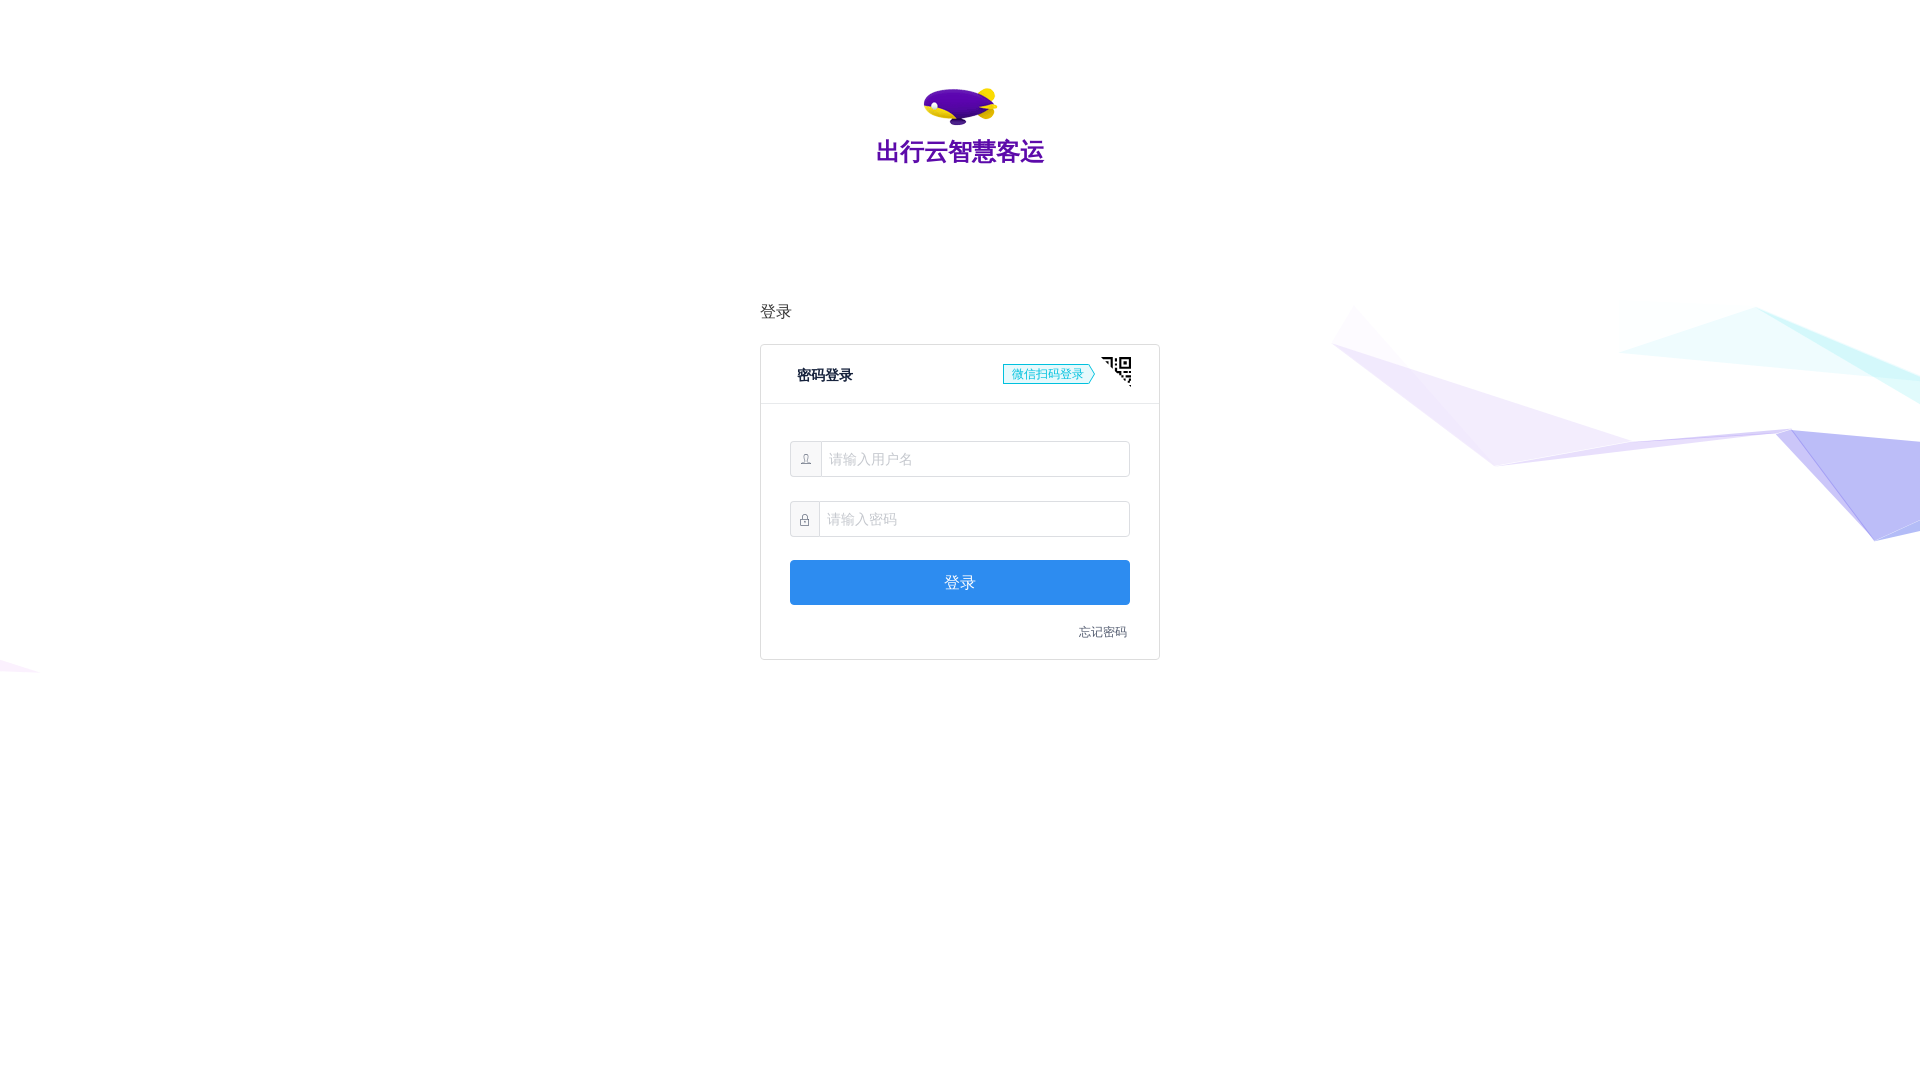